Fills in job details on the demo request form including job title and company name

Starting URL: https://www.sugarcrm.com/au/request-demo/

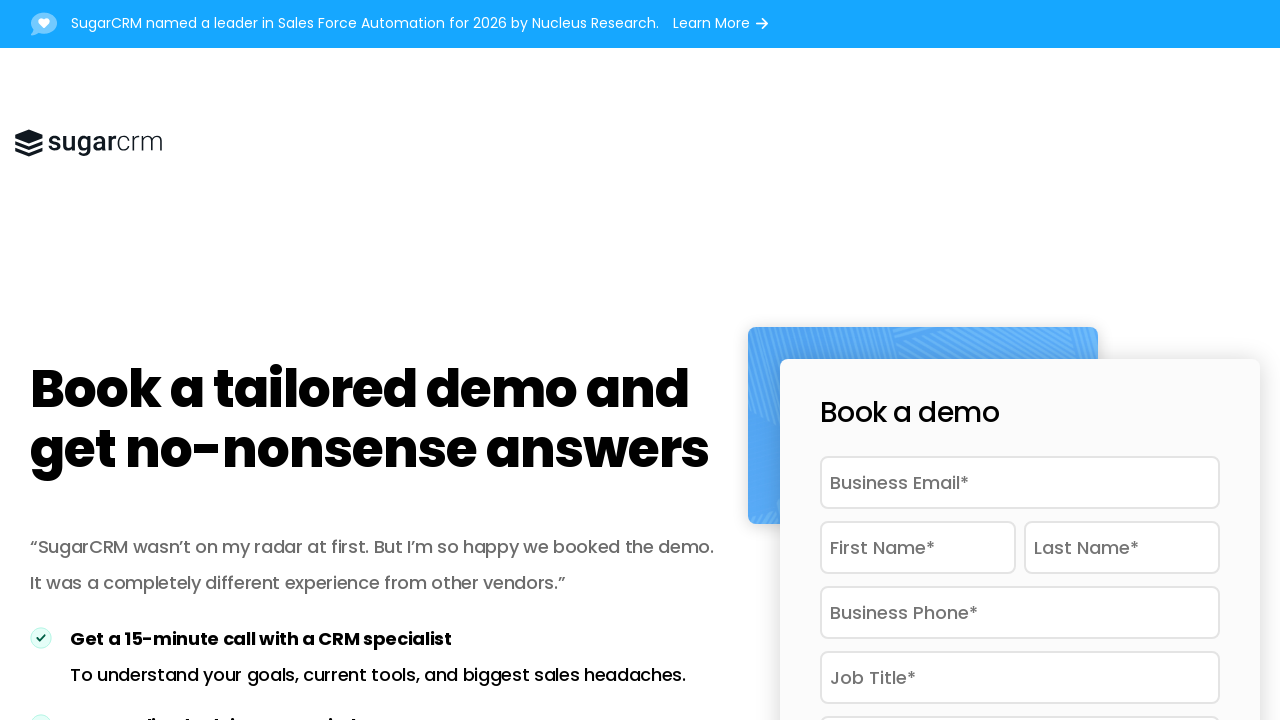

Filled job title field with 'Marketing Manager' on #input_1_5
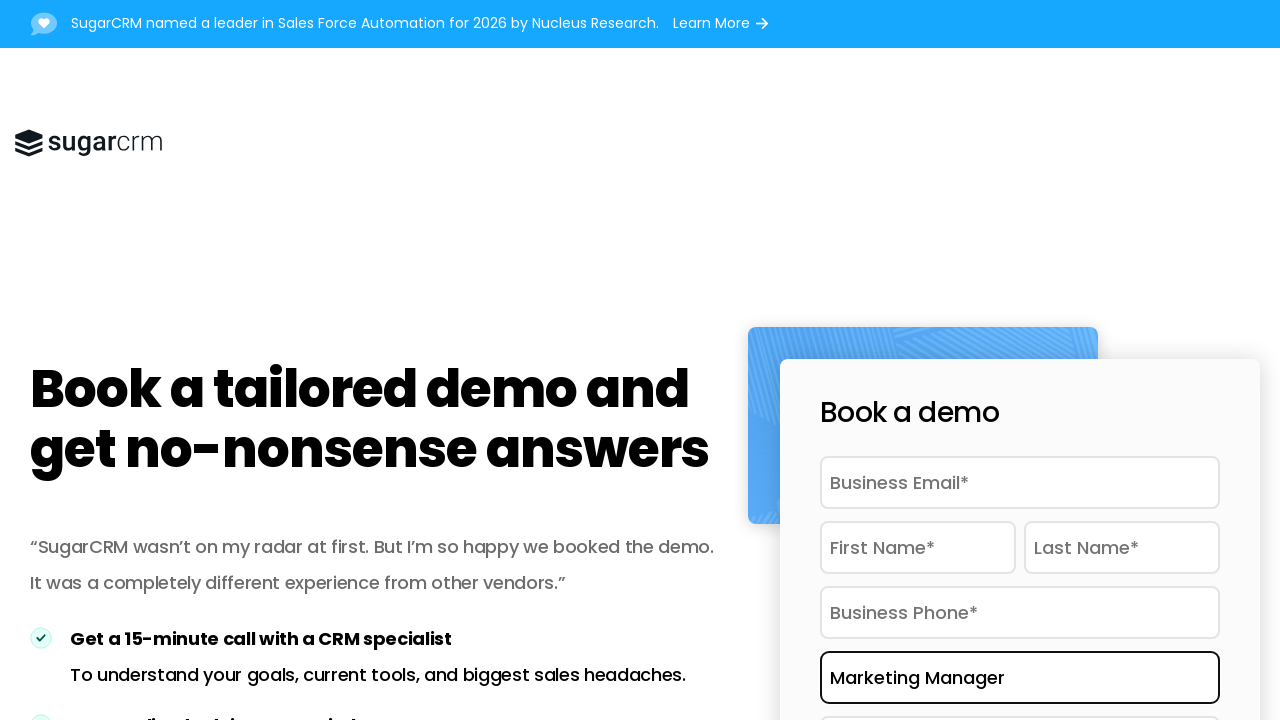

Filled company name field with 'Acme Corporation' on #input_1_6
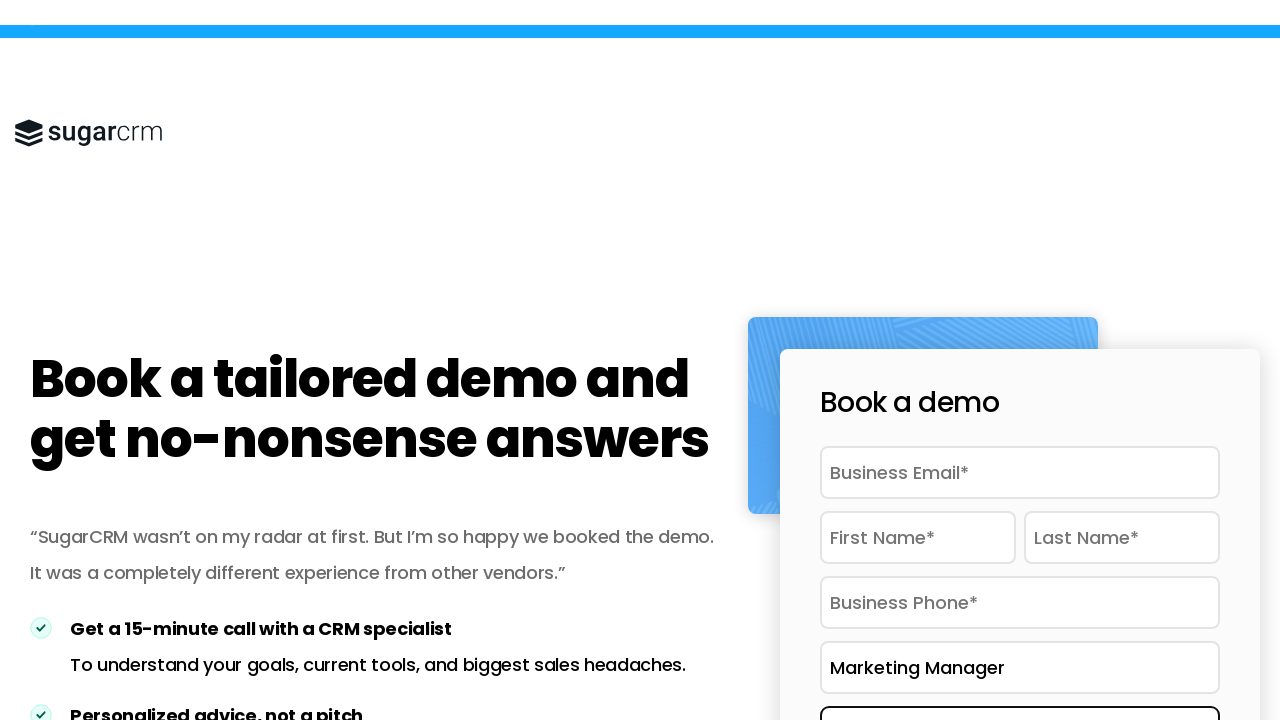

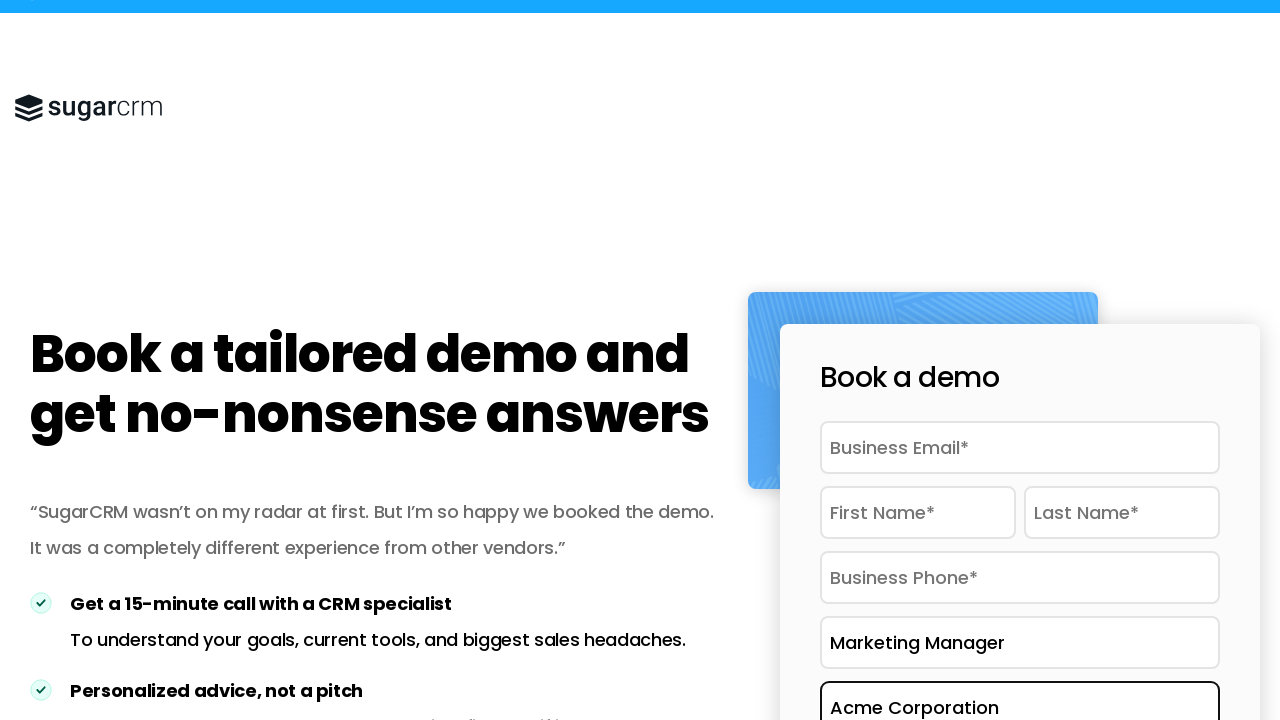